Tests footer navigation links by opening each link in a new tab and verifying the page titles

Starting URL: https://rahulshettyacademy.com/AutomationPractice/

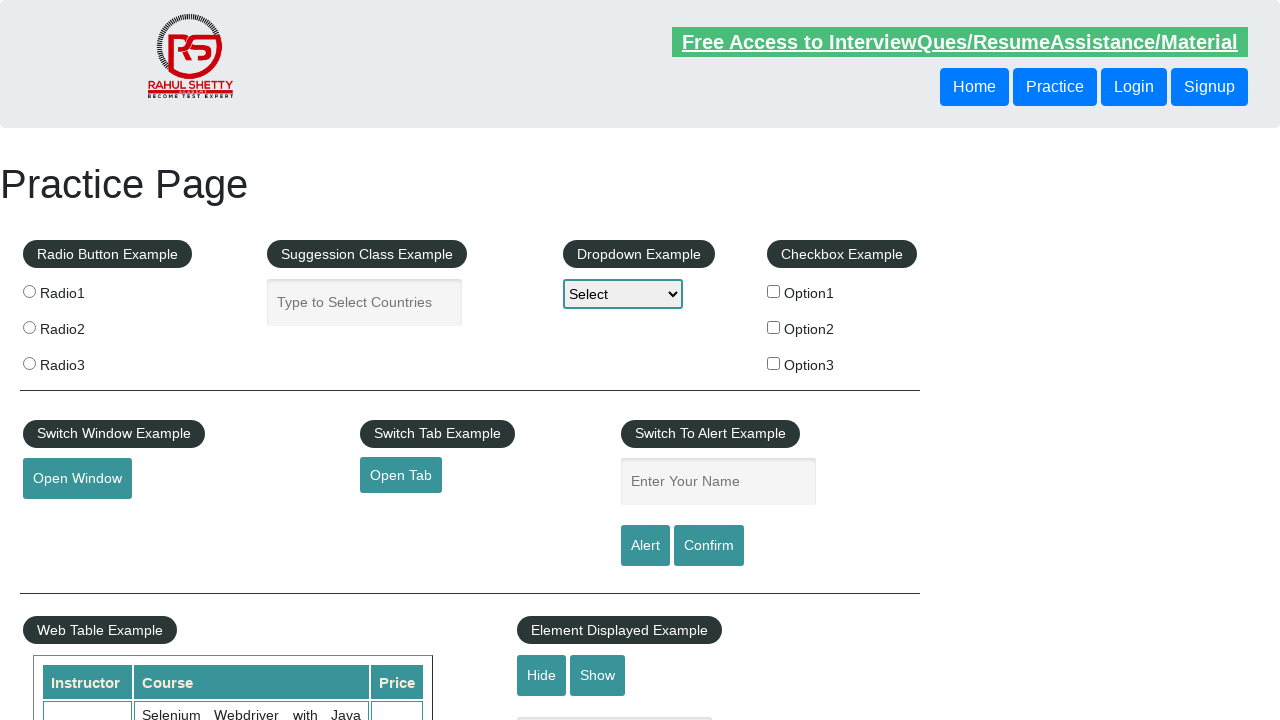

Counted total links on page: 27
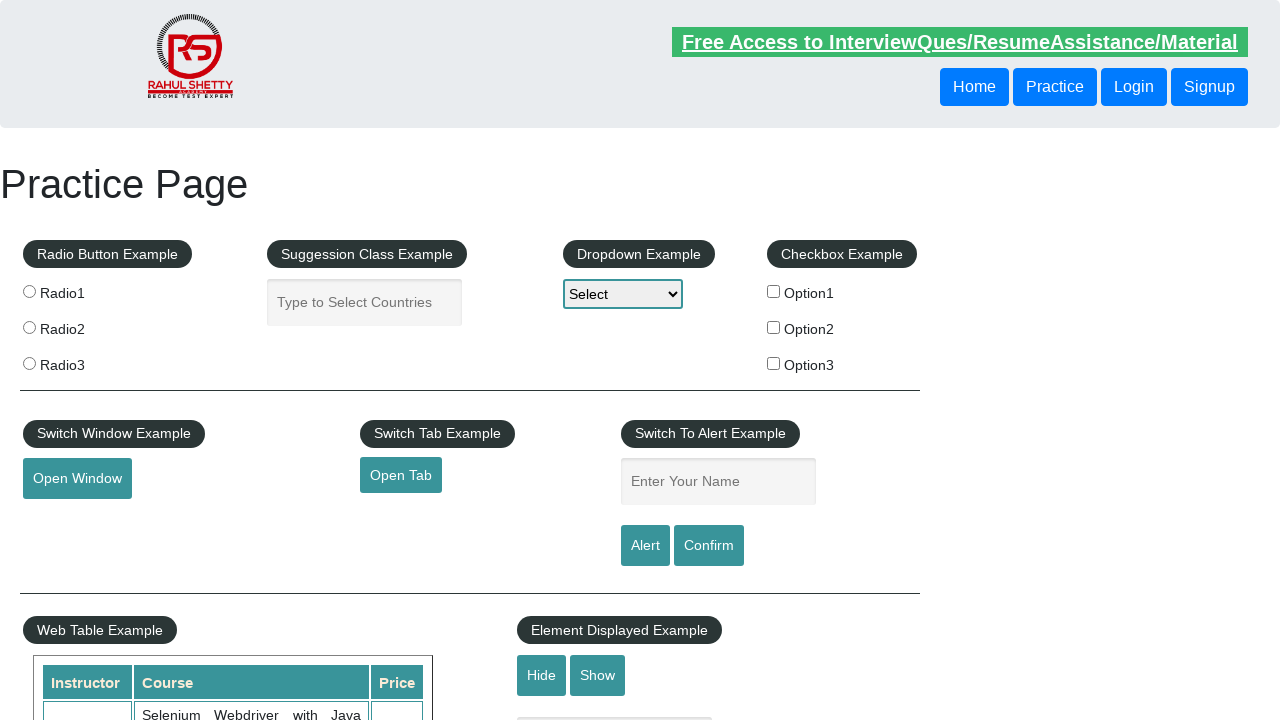

Located footer section (div#gf-BIG)
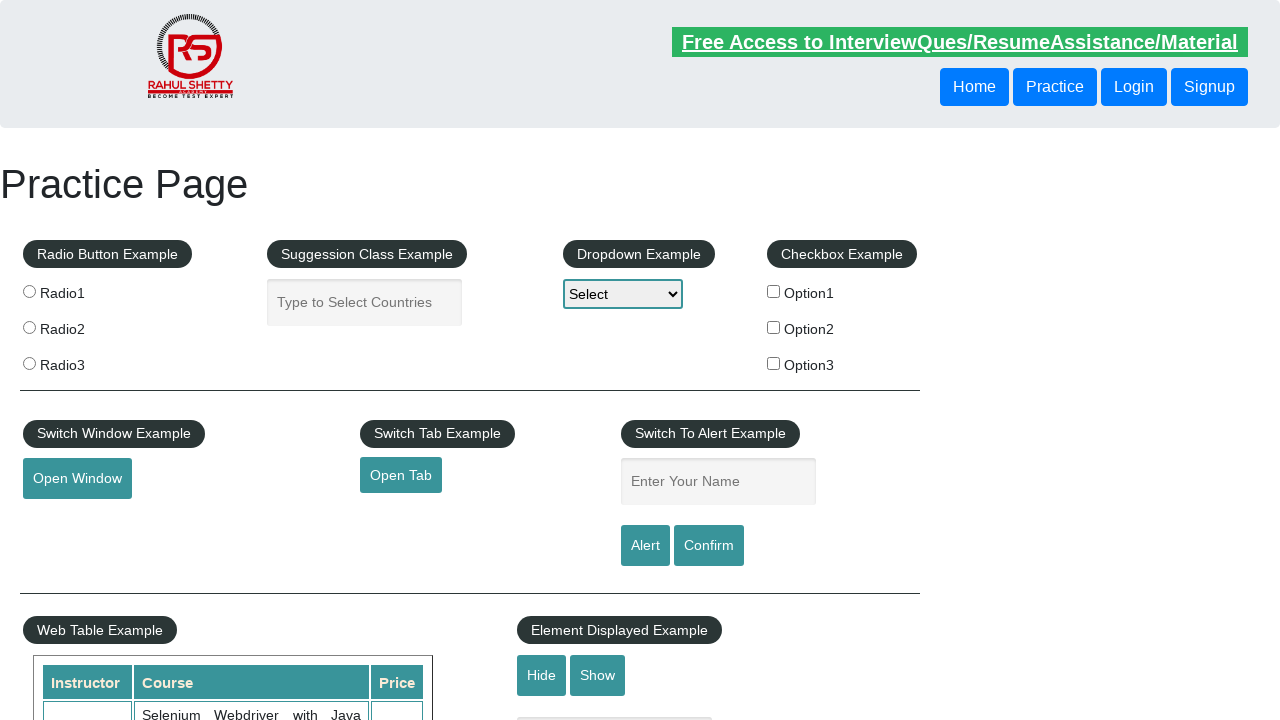

Counted footer links: 20
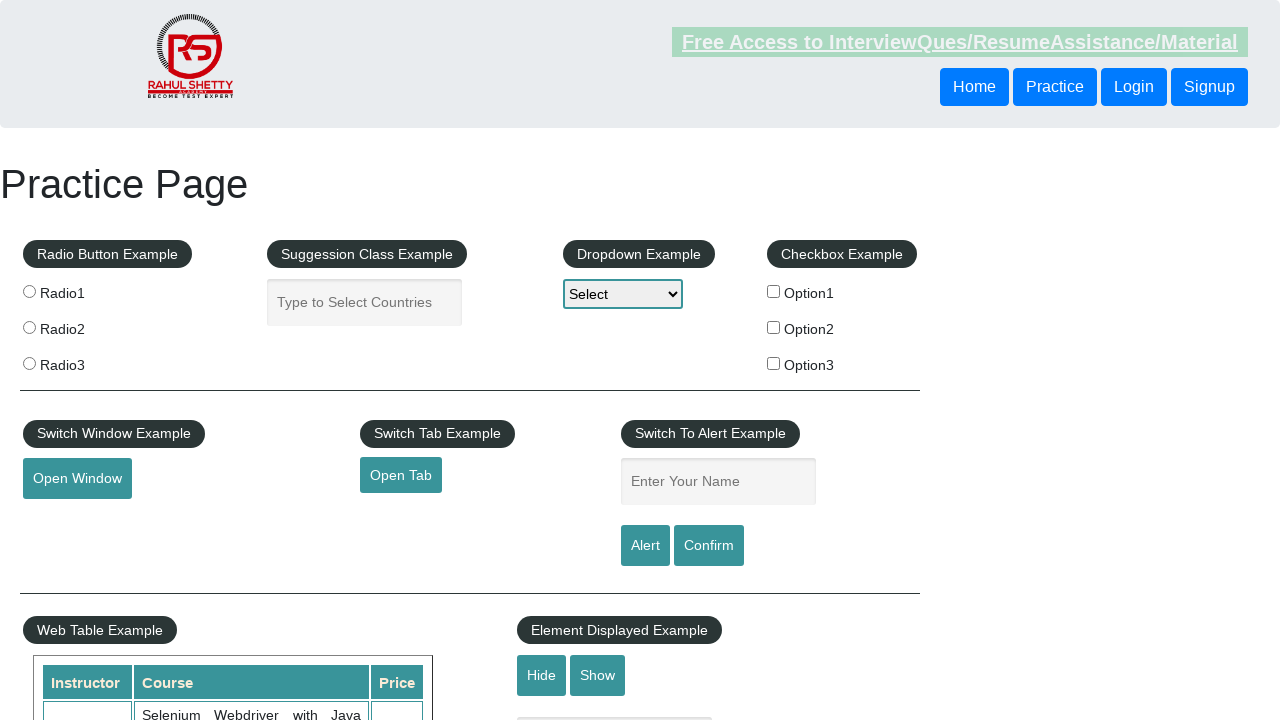

Located first column of footer
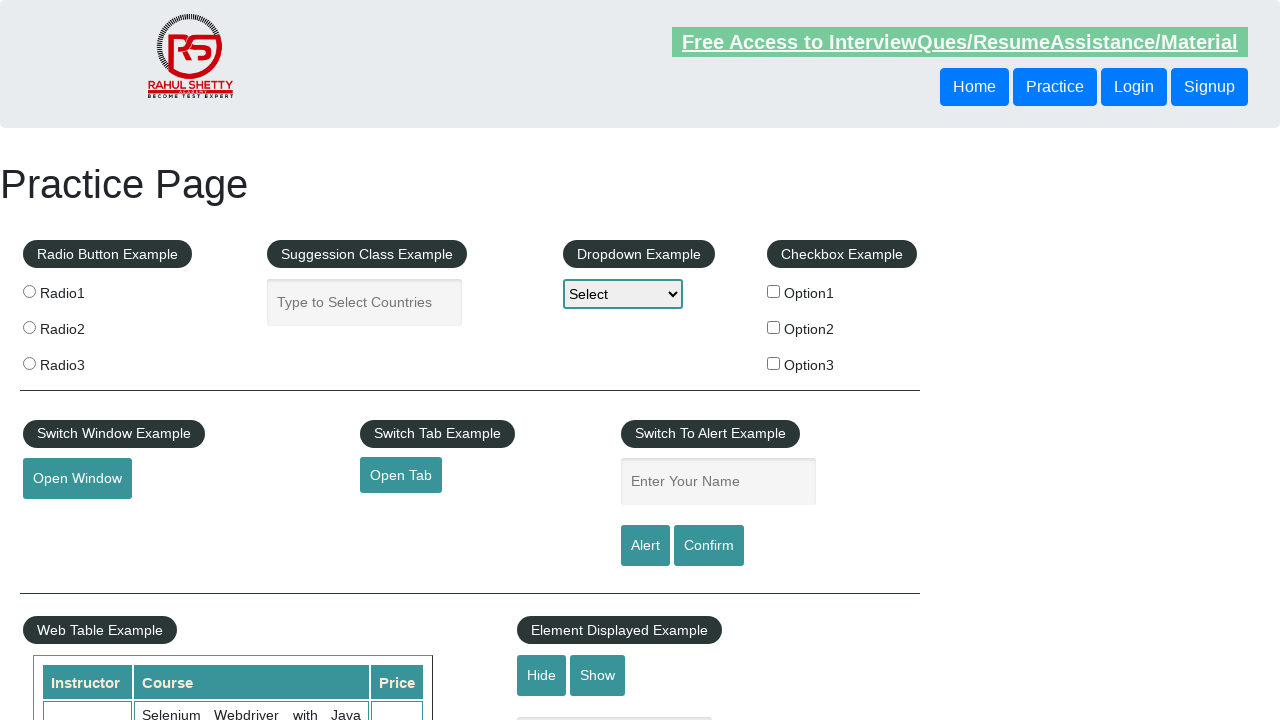

Counted first column links: 5
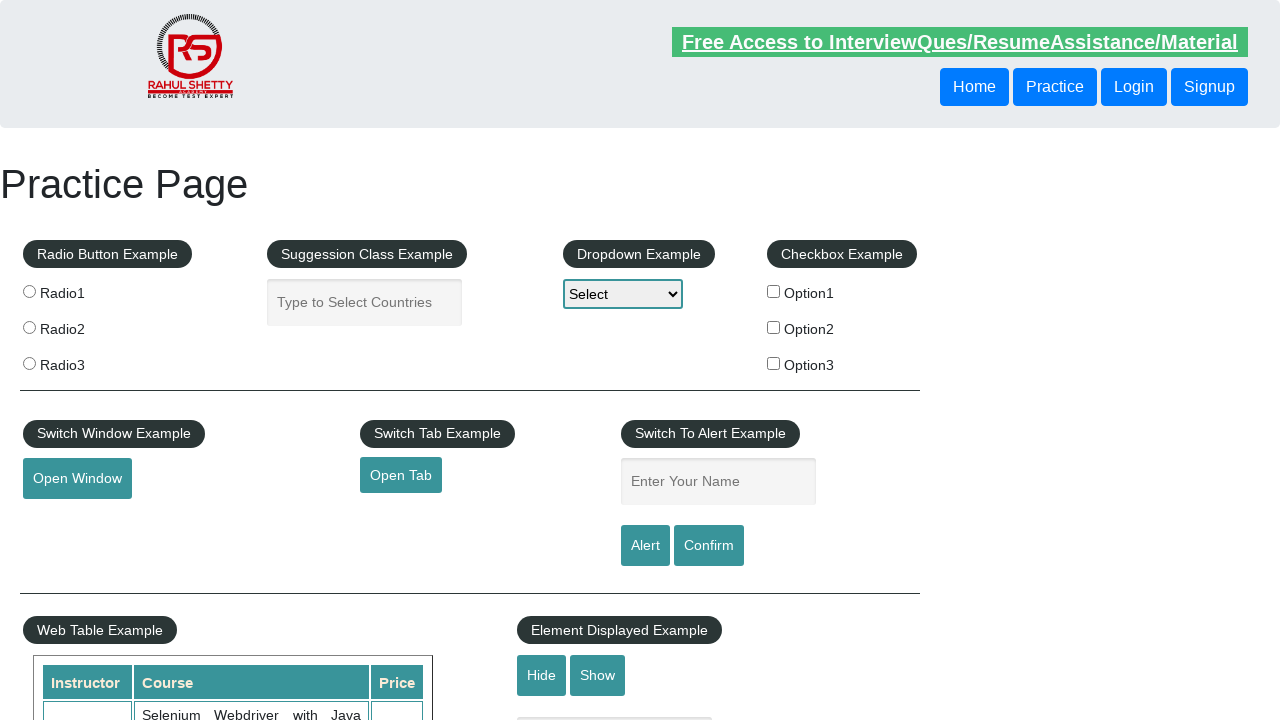

Retrieved all links from first column: 5 links
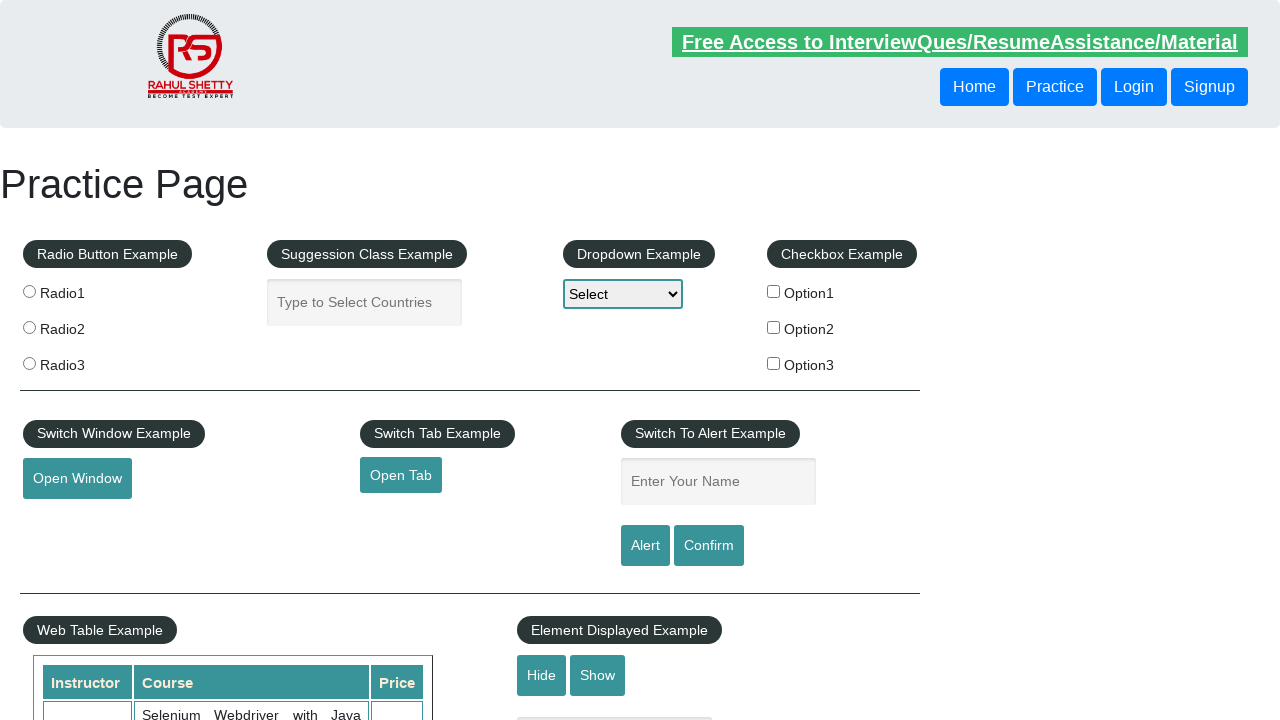

Ctrl+clicked link 1 to open in new tab at (68, 520) on div#gf-BIG >> xpath=//table/tbody/tr/td[1]/ul >> a >> nth=1
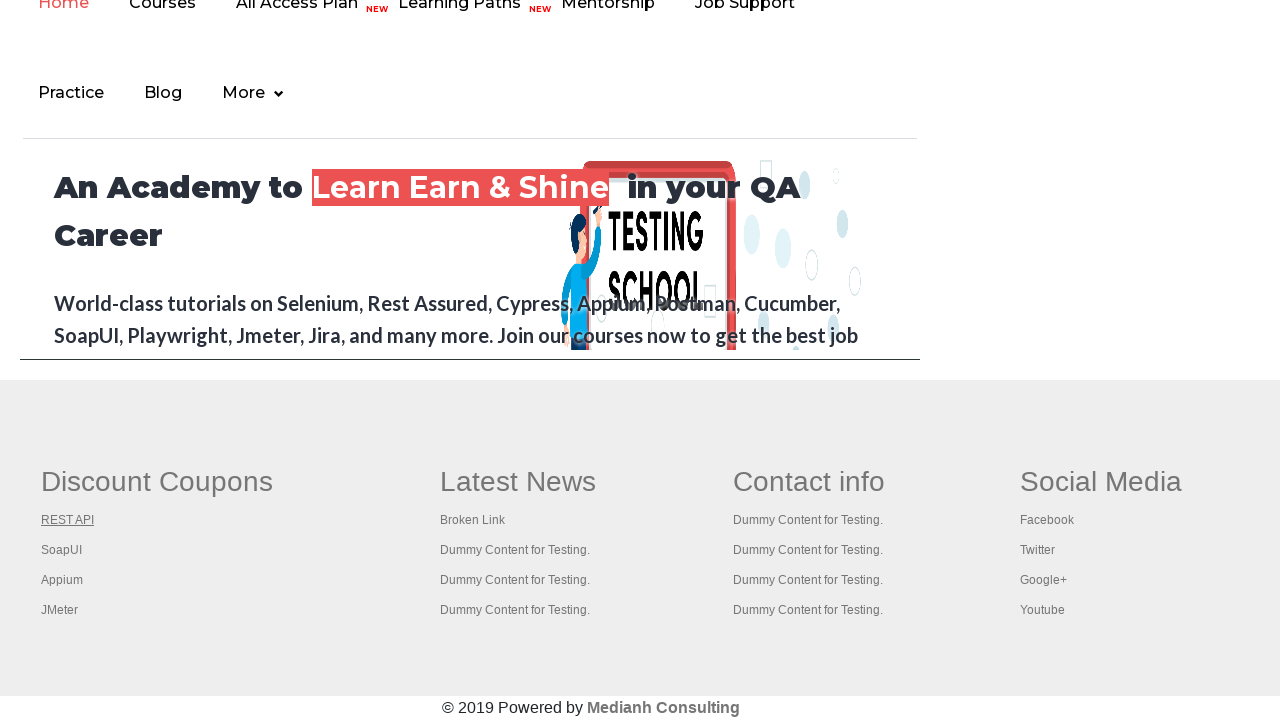

New page opened in background tab
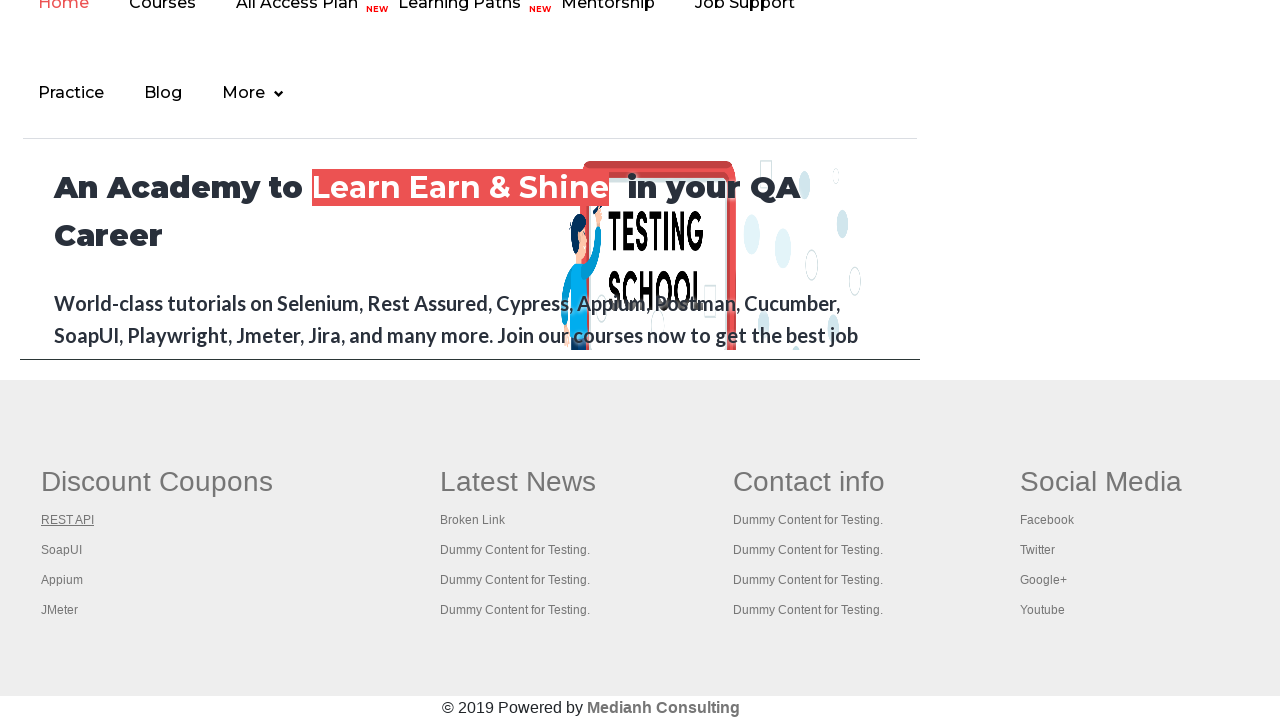

Retrieved page title: 'REST API Tutorial'
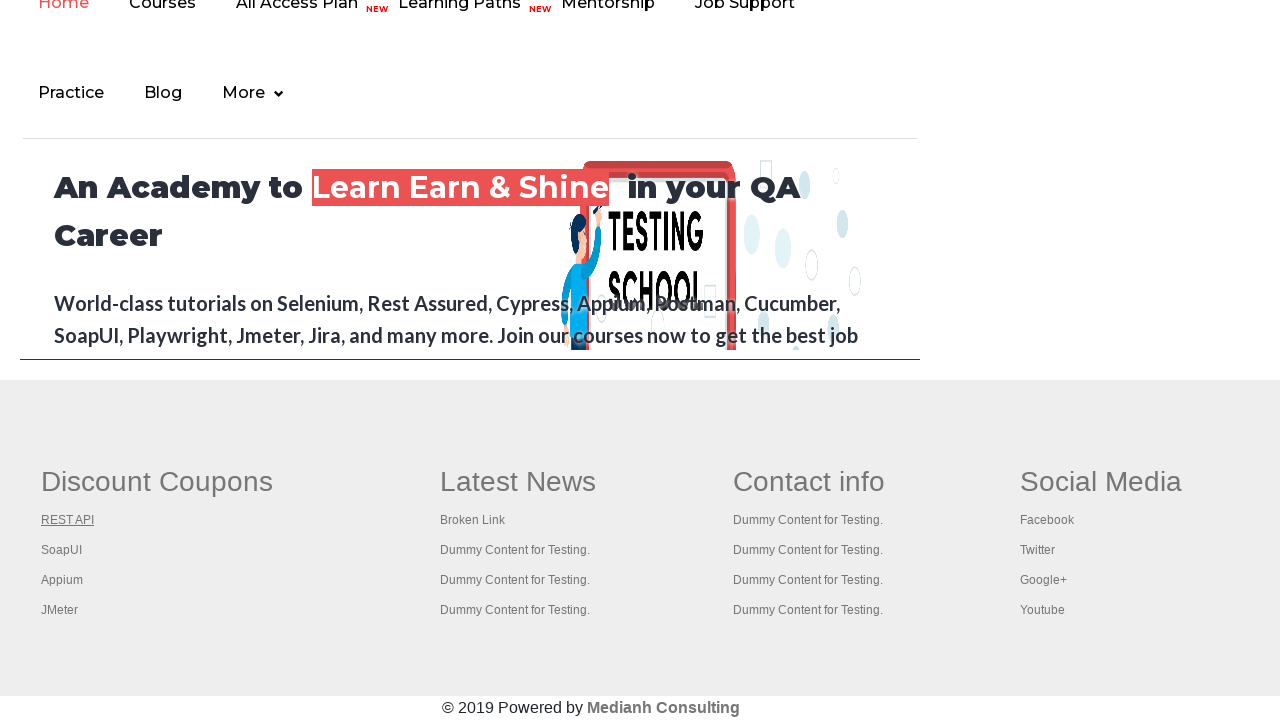

Closed new tab with page: 'REST API Tutorial'
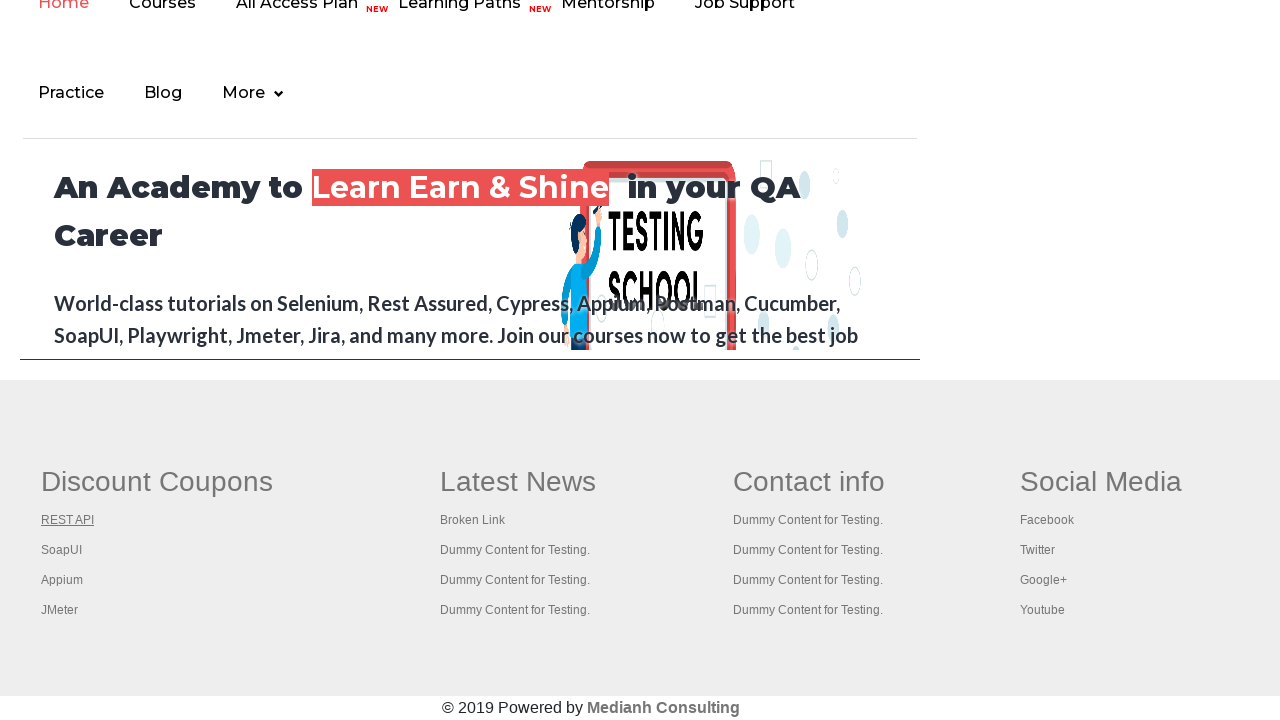

Ctrl+clicked link 2 to open in new tab at (62, 550) on div#gf-BIG >> xpath=//table/tbody/tr/td[1]/ul >> a >> nth=2
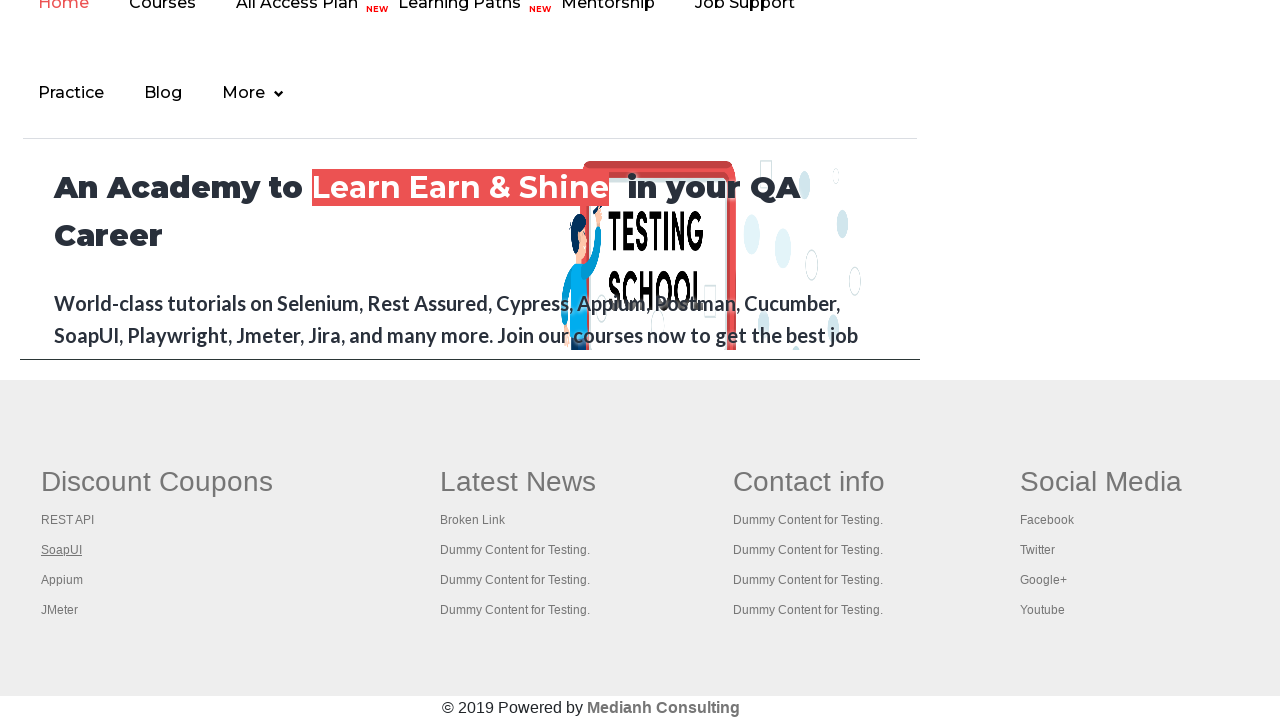

New page opened in background tab
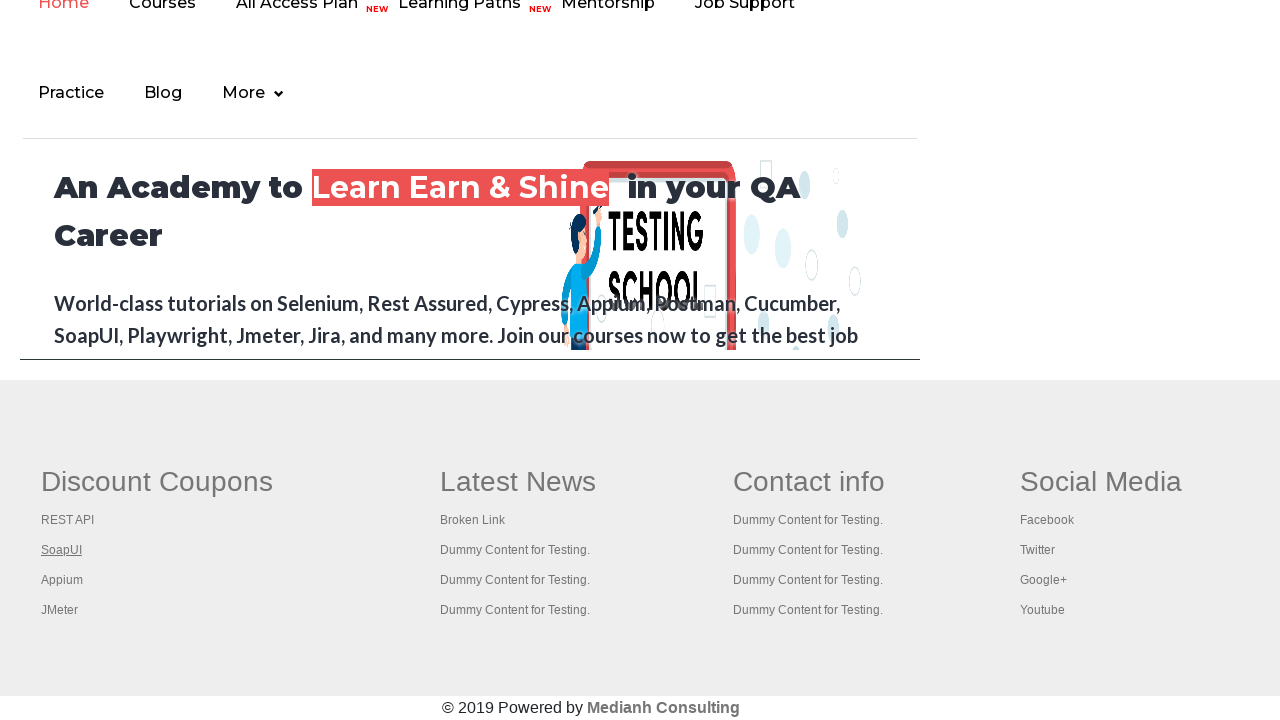

Retrieved page title: 'The World’s Most Popular API Testing Tool | SoapUI'
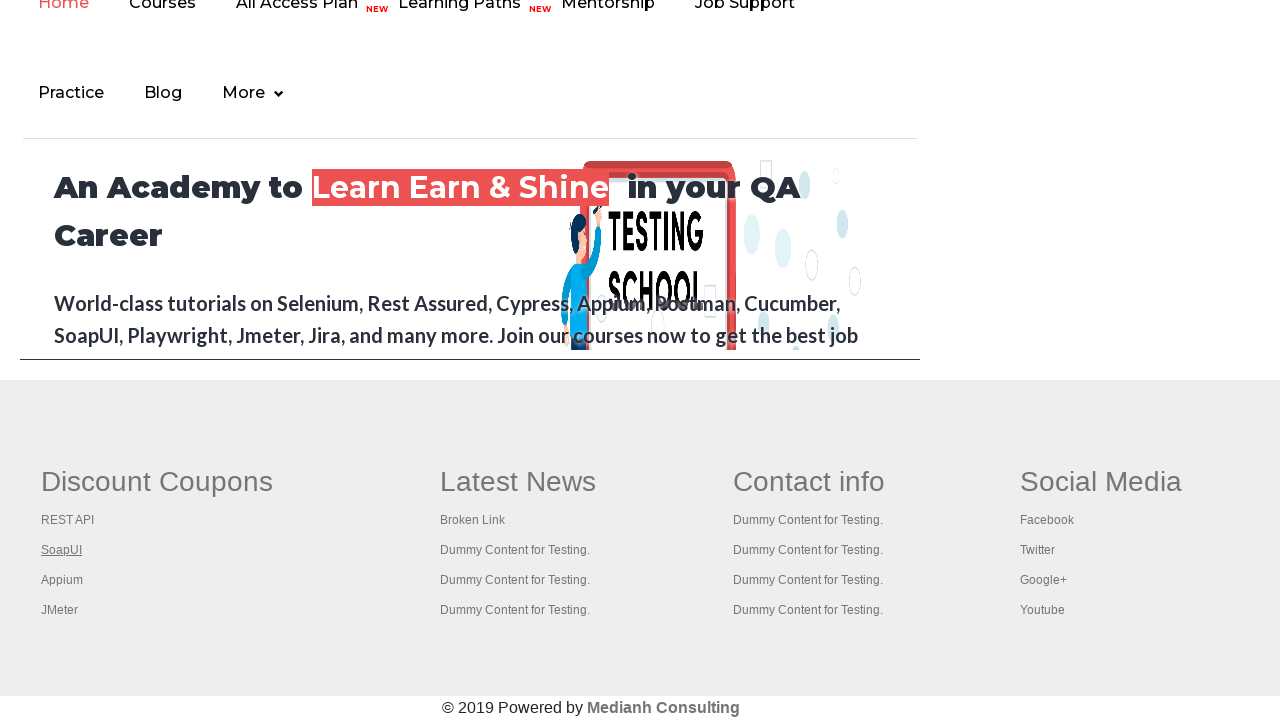

Closed new tab with page: 'The World’s Most Popular API Testing Tool | SoapUI'
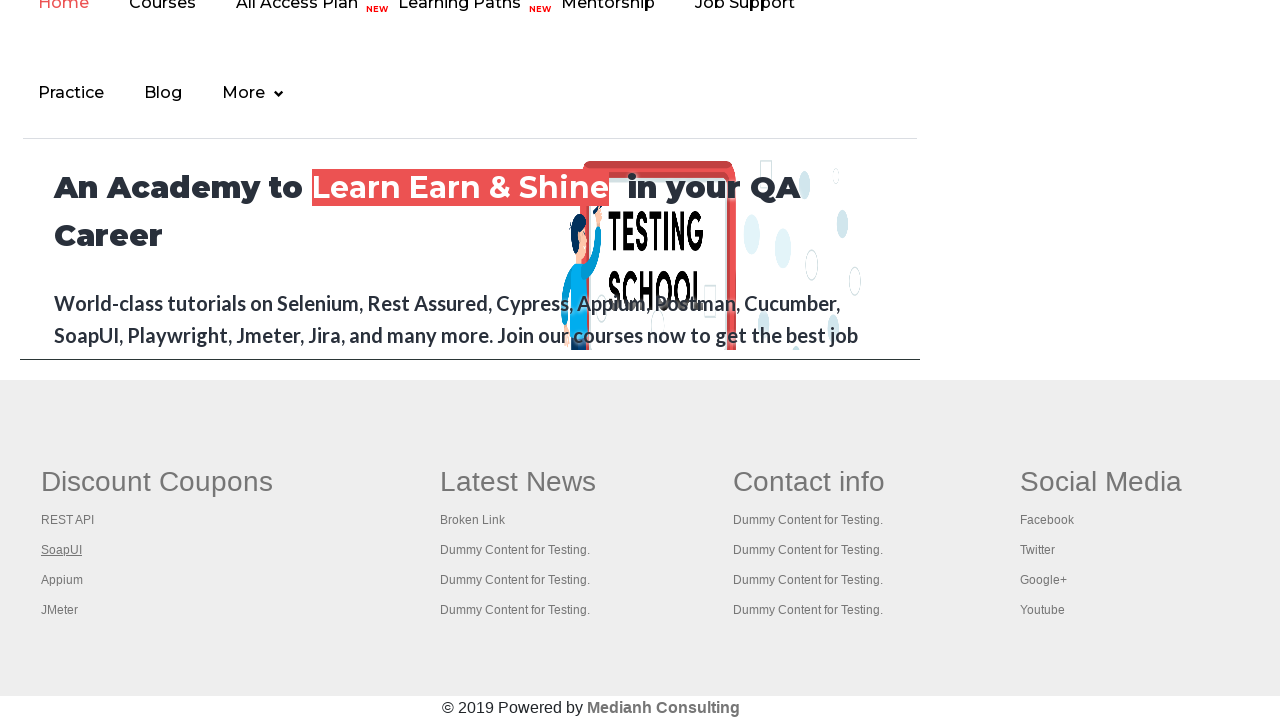

Ctrl+clicked link 3 to open in new tab at (62, 580) on div#gf-BIG >> xpath=//table/tbody/tr/td[1]/ul >> a >> nth=3
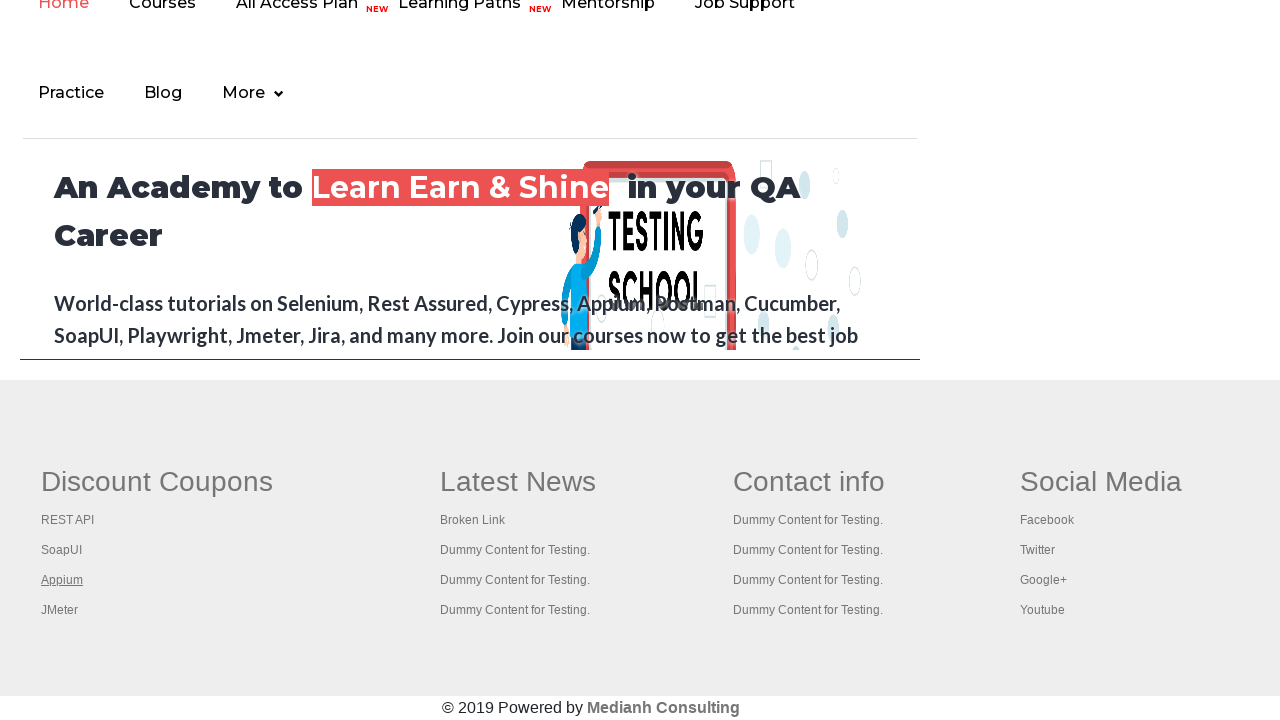

New page opened in background tab
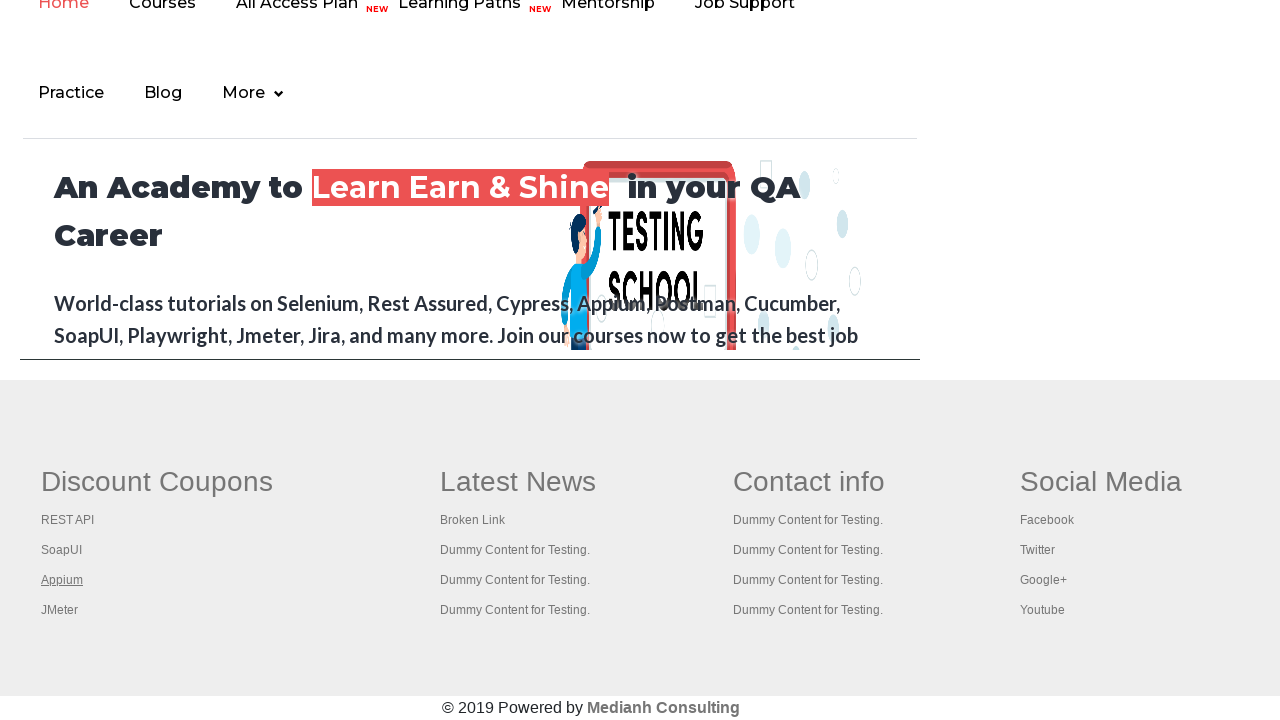

Retrieved page title: ''
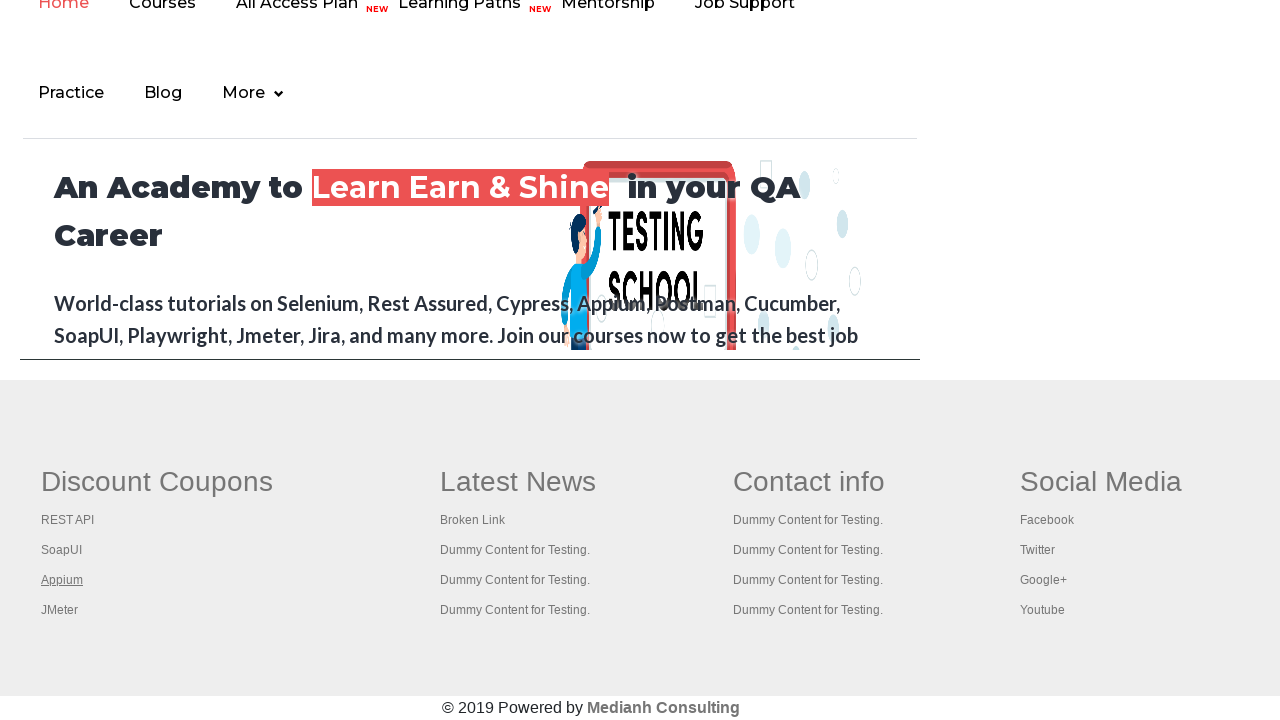

Closed new tab with page: ''
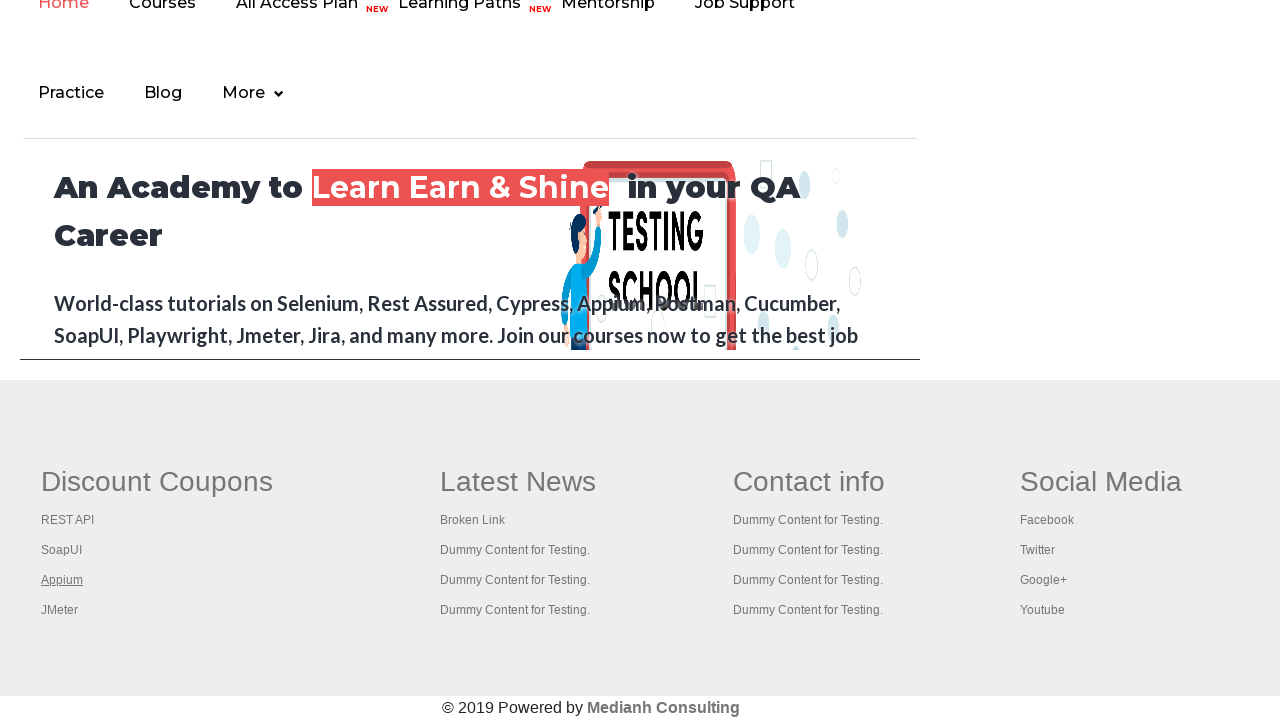

Ctrl+clicked link 4 to open in new tab at (60, 610) on div#gf-BIG >> xpath=//table/tbody/tr/td[1]/ul >> a >> nth=4
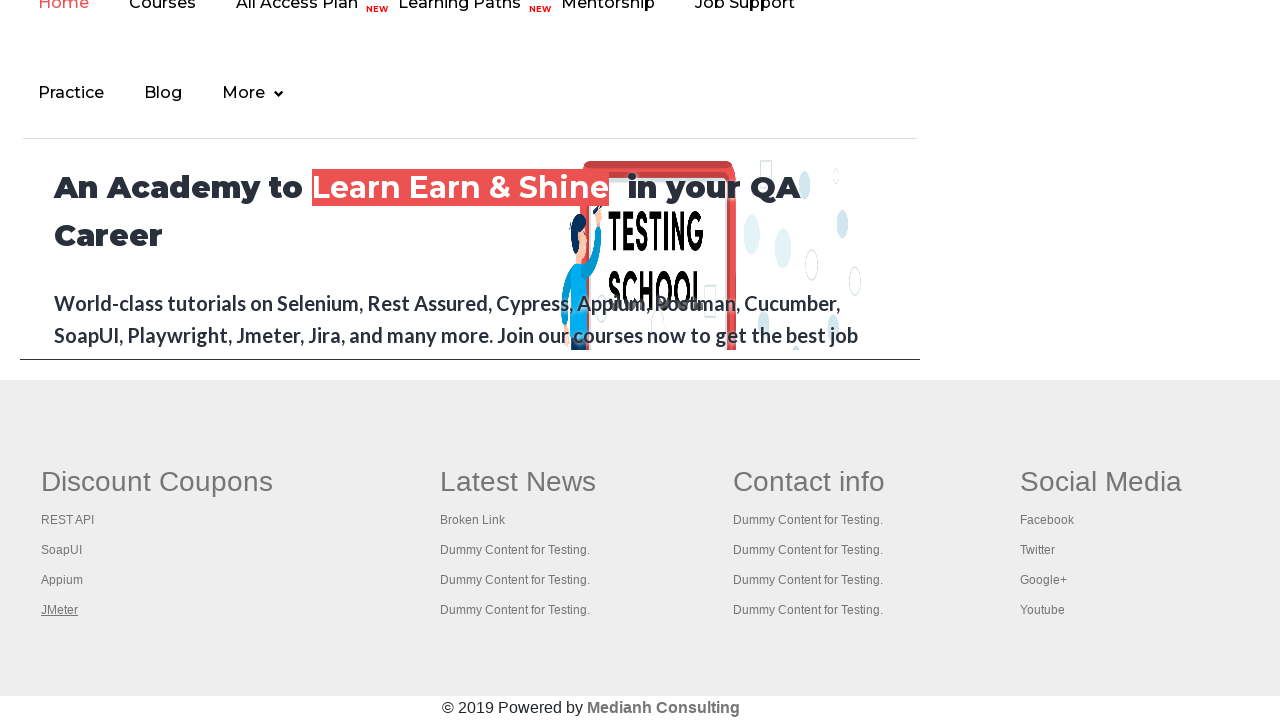

New page opened in background tab
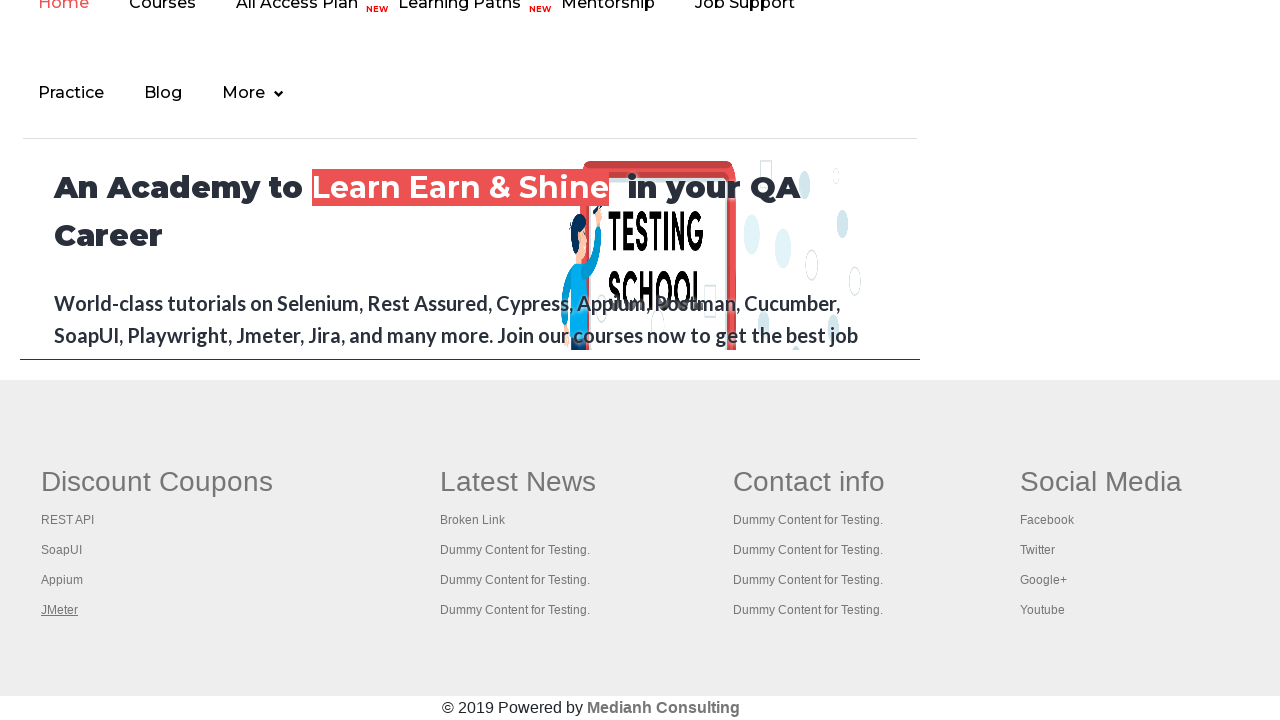

Retrieved page title: 'Apache JMeter - Apache JMeter™'
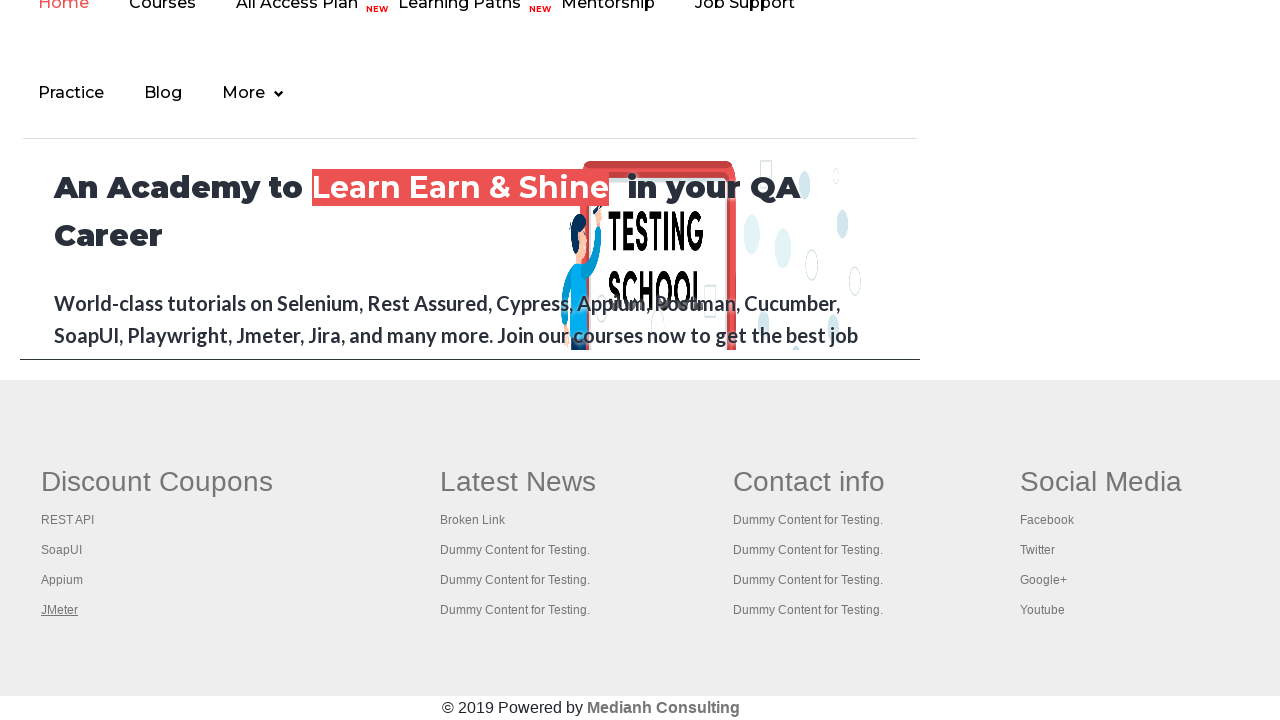

Closed new tab with page: 'Apache JMeter - Apache JMeter™'
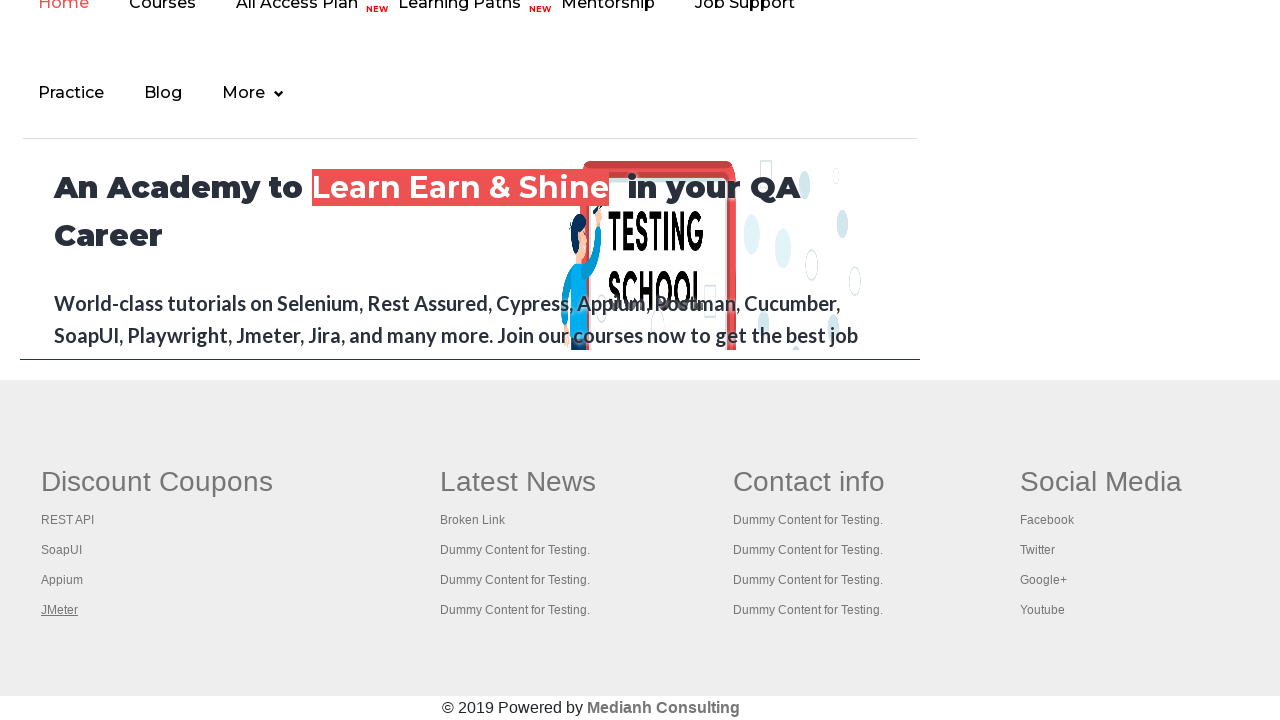

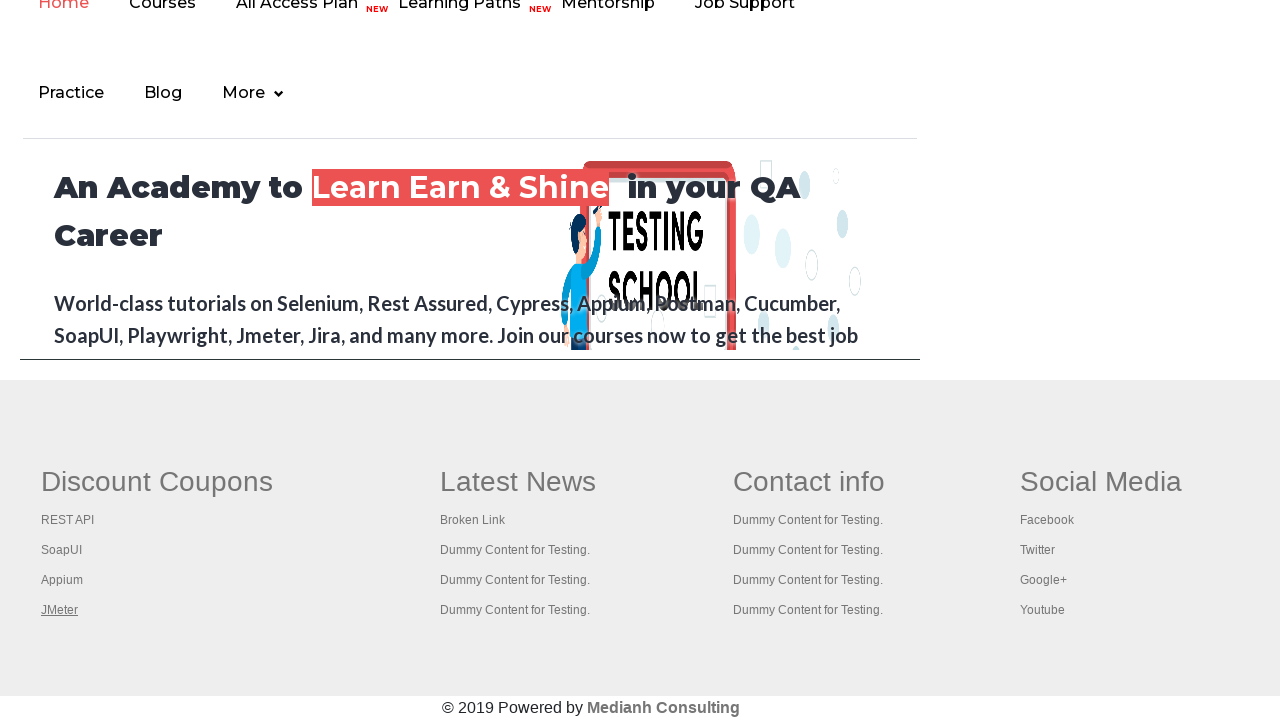